Tests the text box form on DemoQA by filling in the username and email fields with randomly generated data

Starting URL: https://demoqa.com/text-box

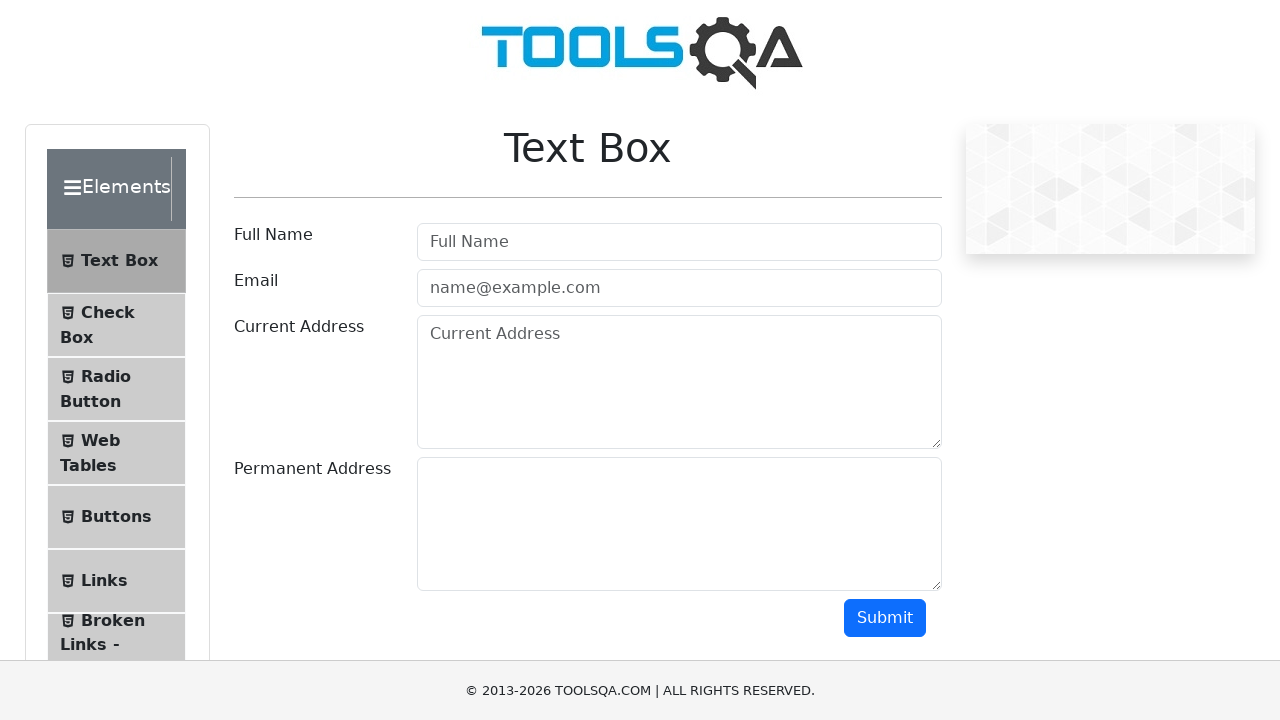

Filled username field with 'Michael' on #userName
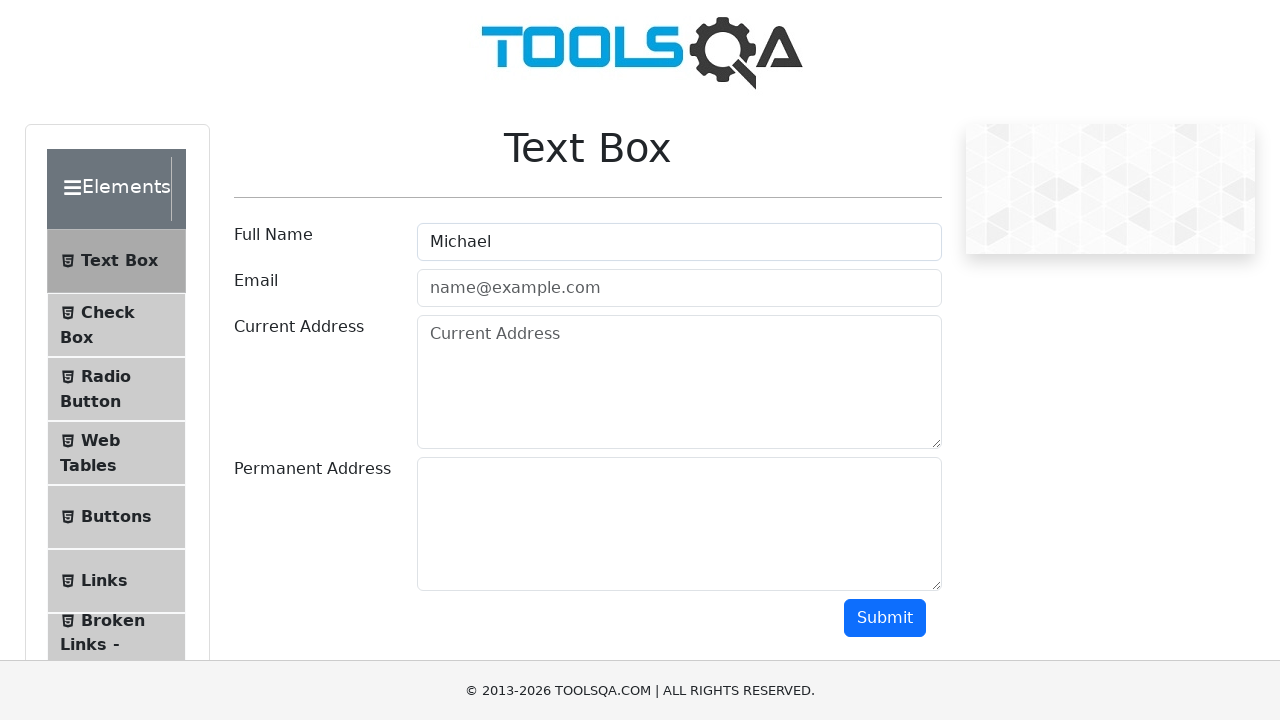

Filled email field with 'michael.johnson@example.com' on #userEmail
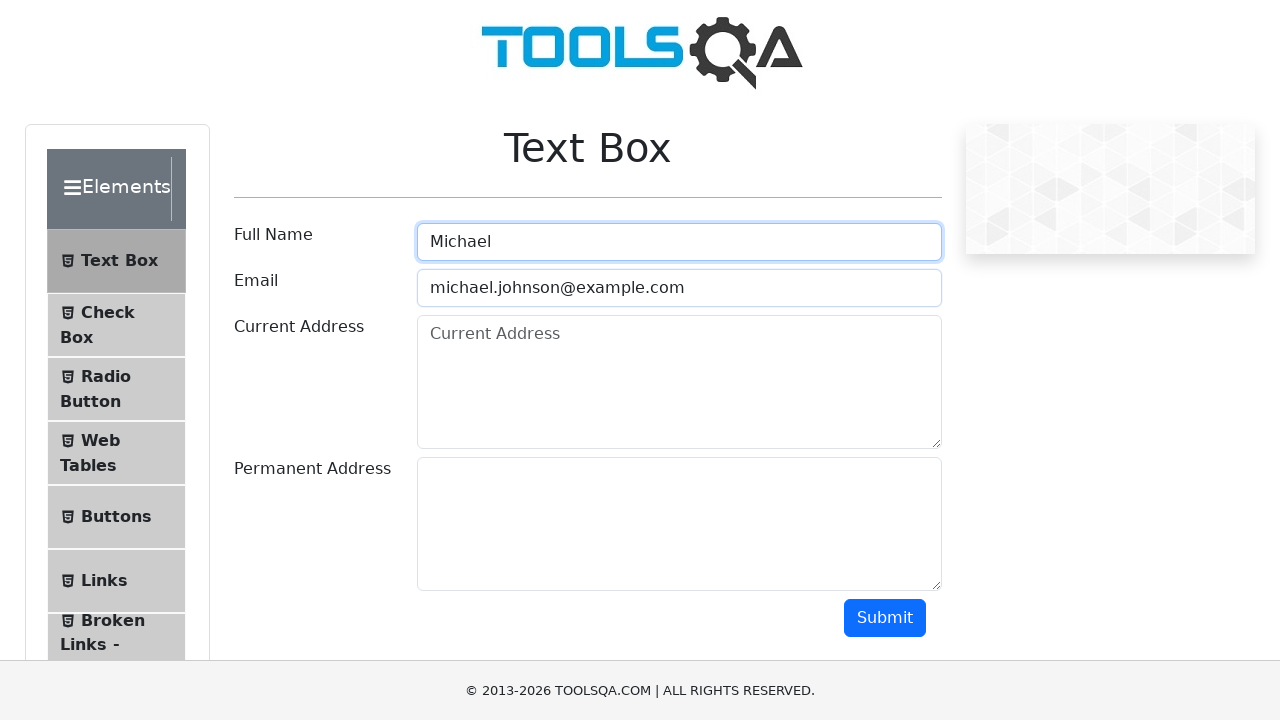

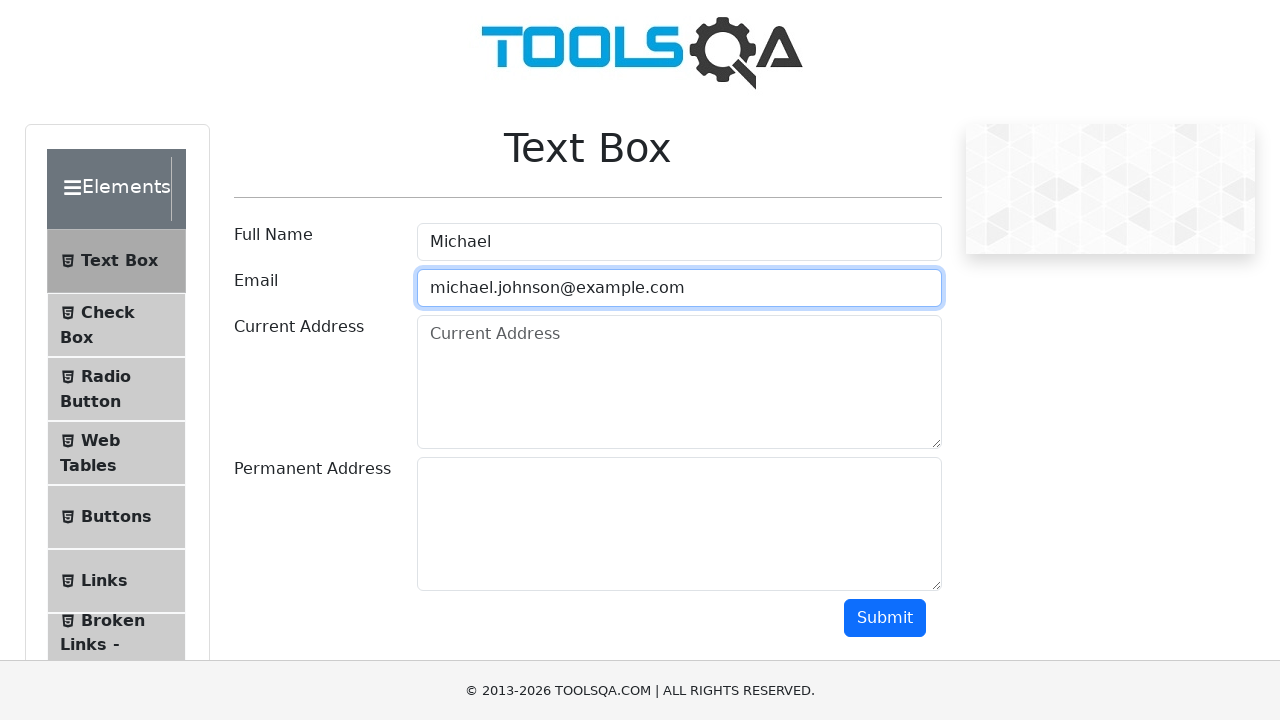